Tests JavaScript alert handling by clicking a button that triggers a JS alert, accepting the alert, and verifying the result message is displayed

Starting URL: https://the-internet.herokuapp.com/javascript_alerts

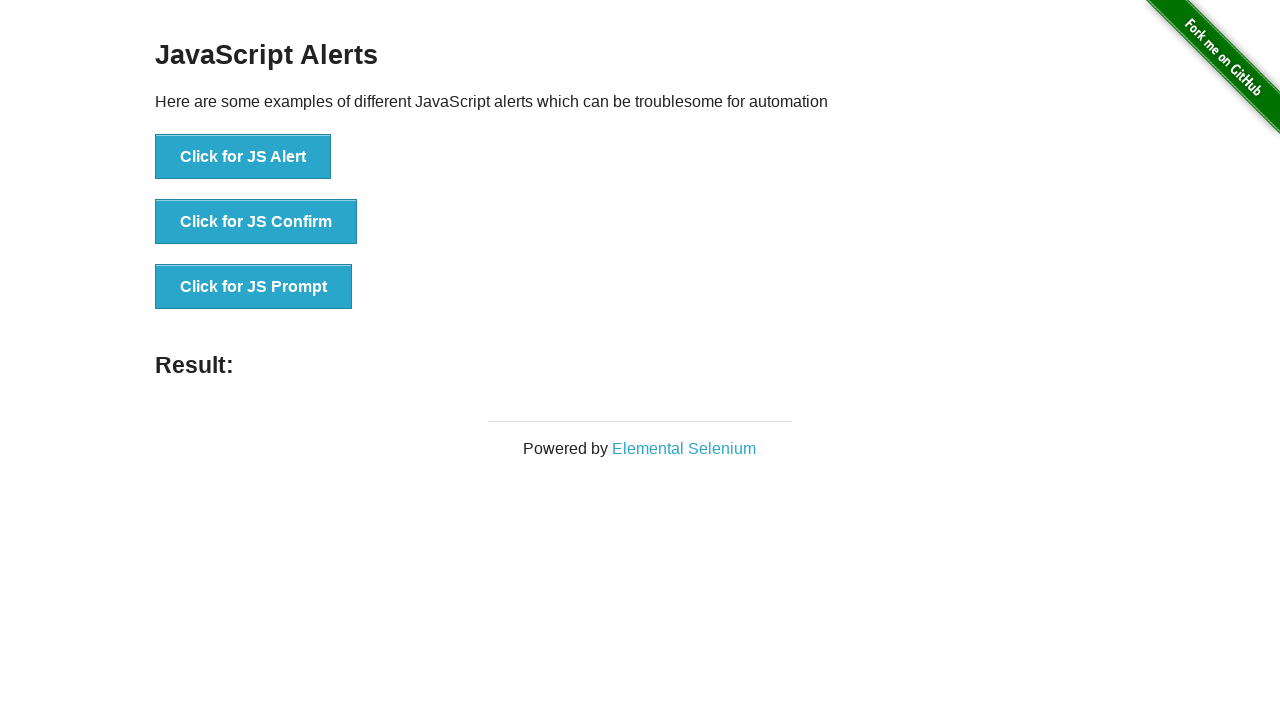

Clicked button to trigger JavaScript alert at (243, 157) on xpath=//button[text()='Click for JS Alert']
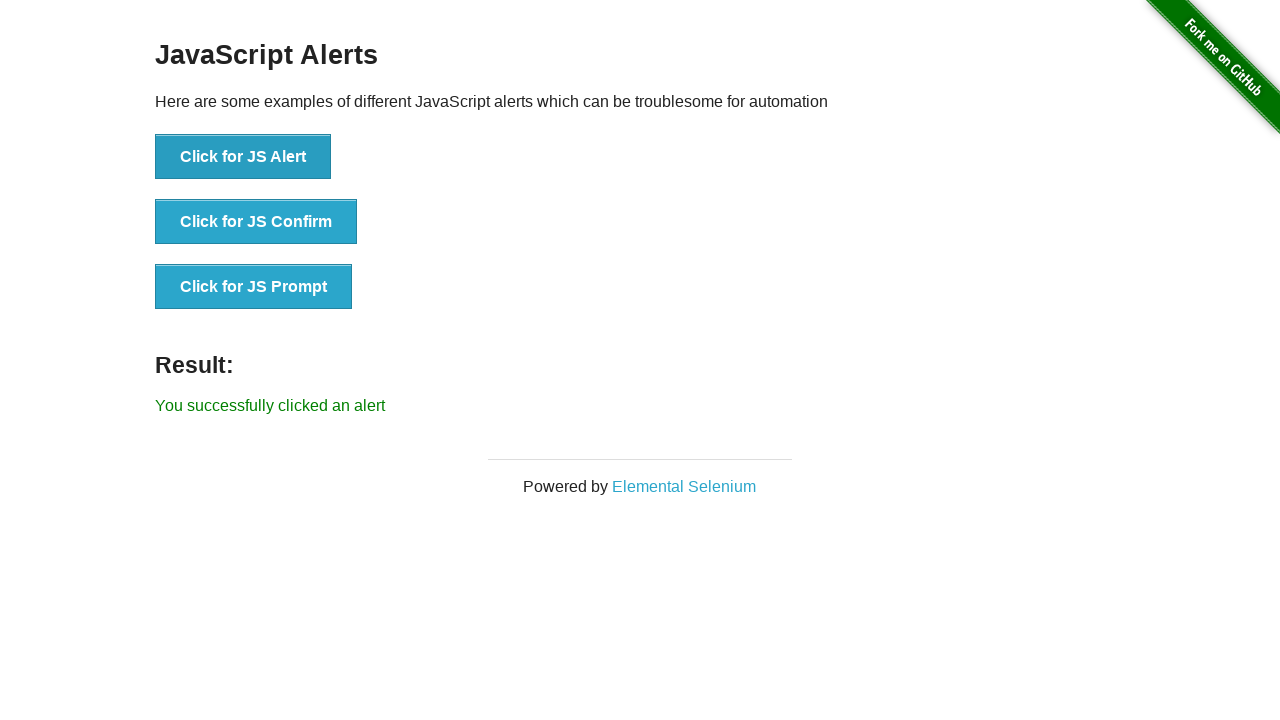

Set up alert dialog handler to accept alerts
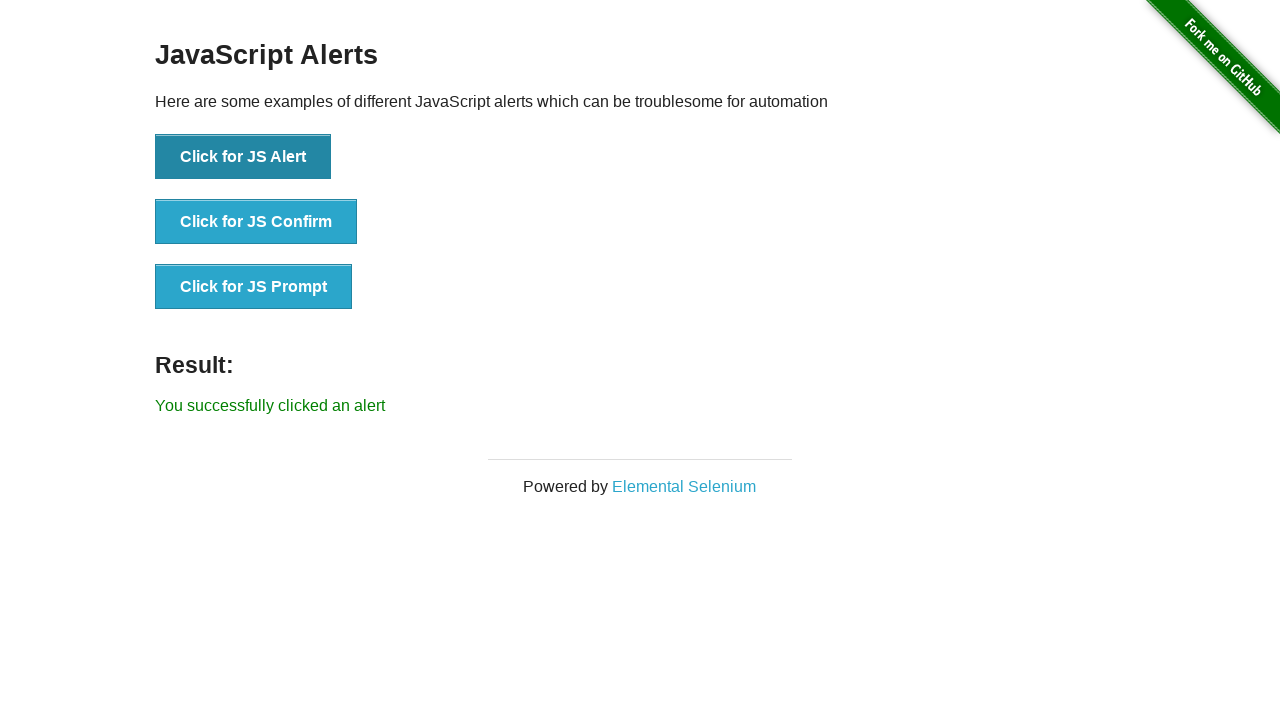

Result message displayed after accepting alert
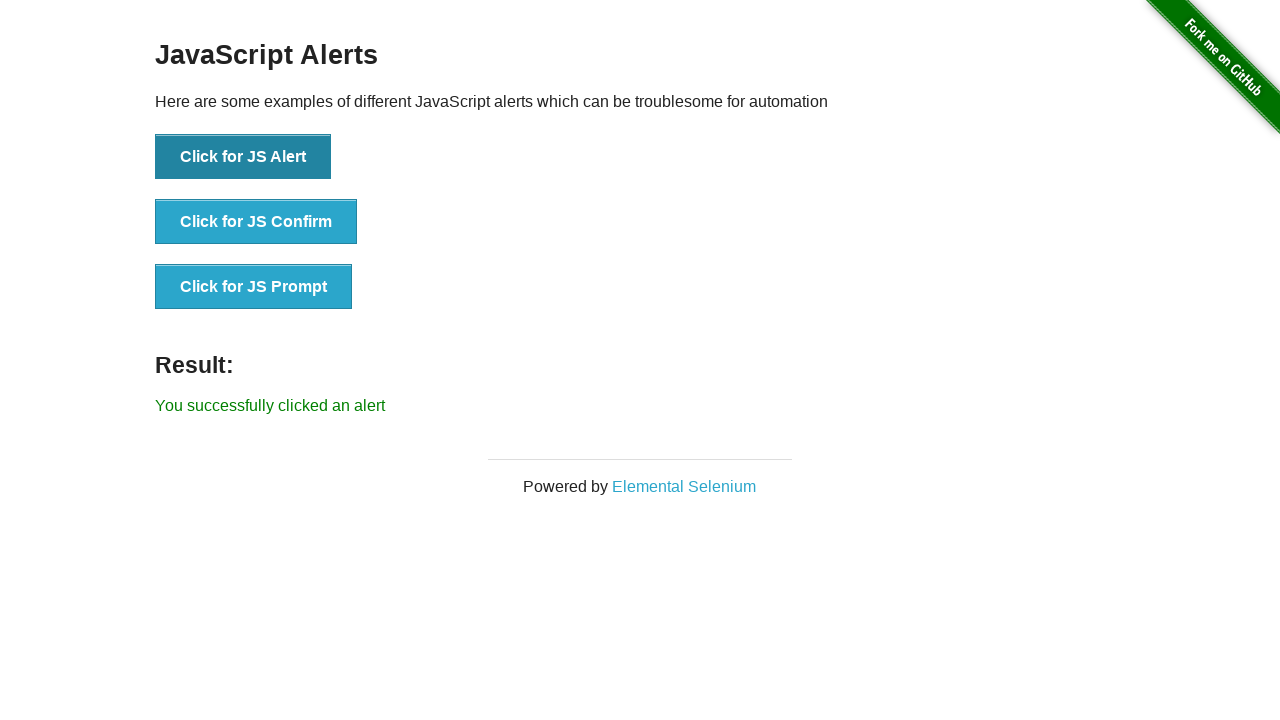

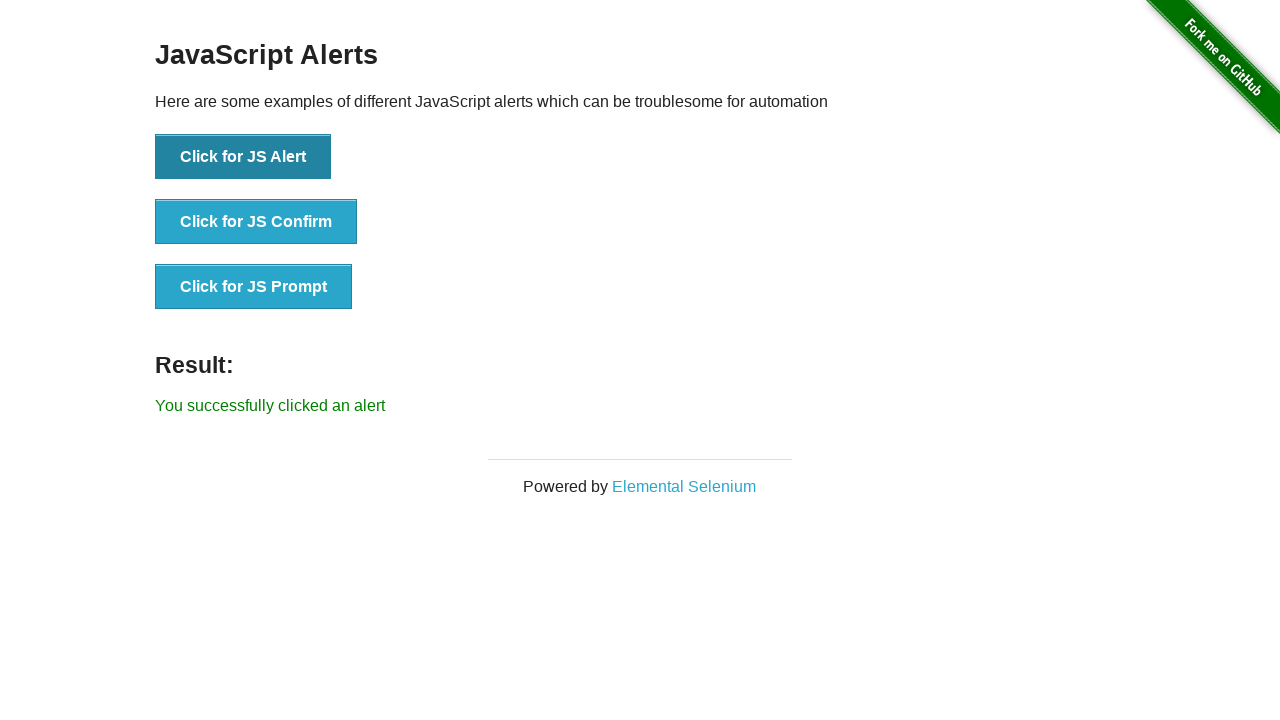